Submits a form by clicking the submit button

Starting URL: https://quote-qa.portnov.com/

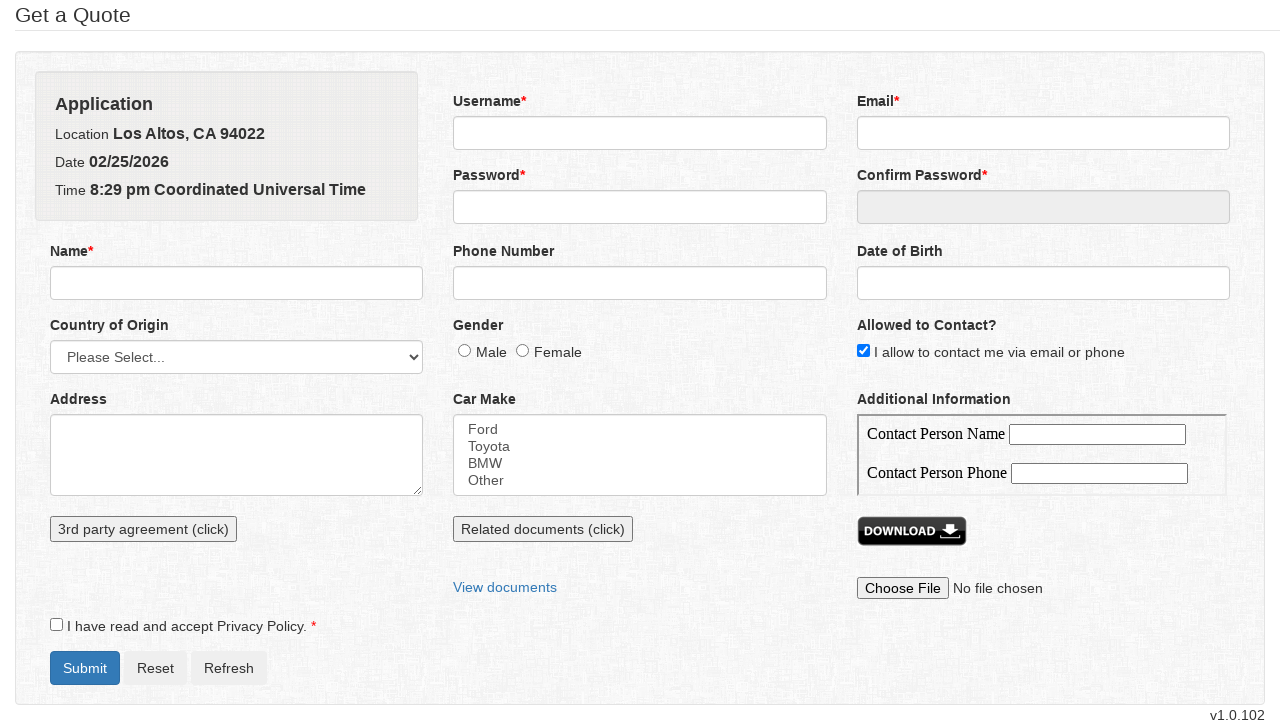

Clicked submit button to submit the form at (85, 668) on xpath=//*[@id='formSubmit']
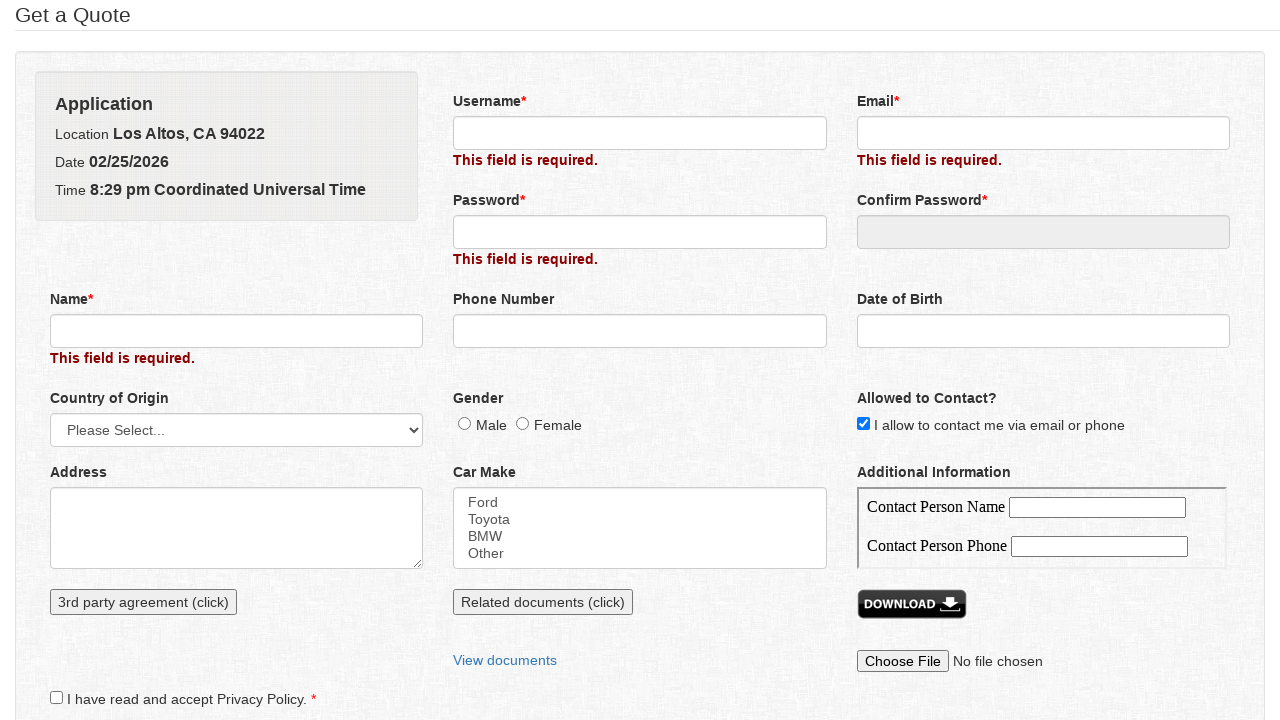

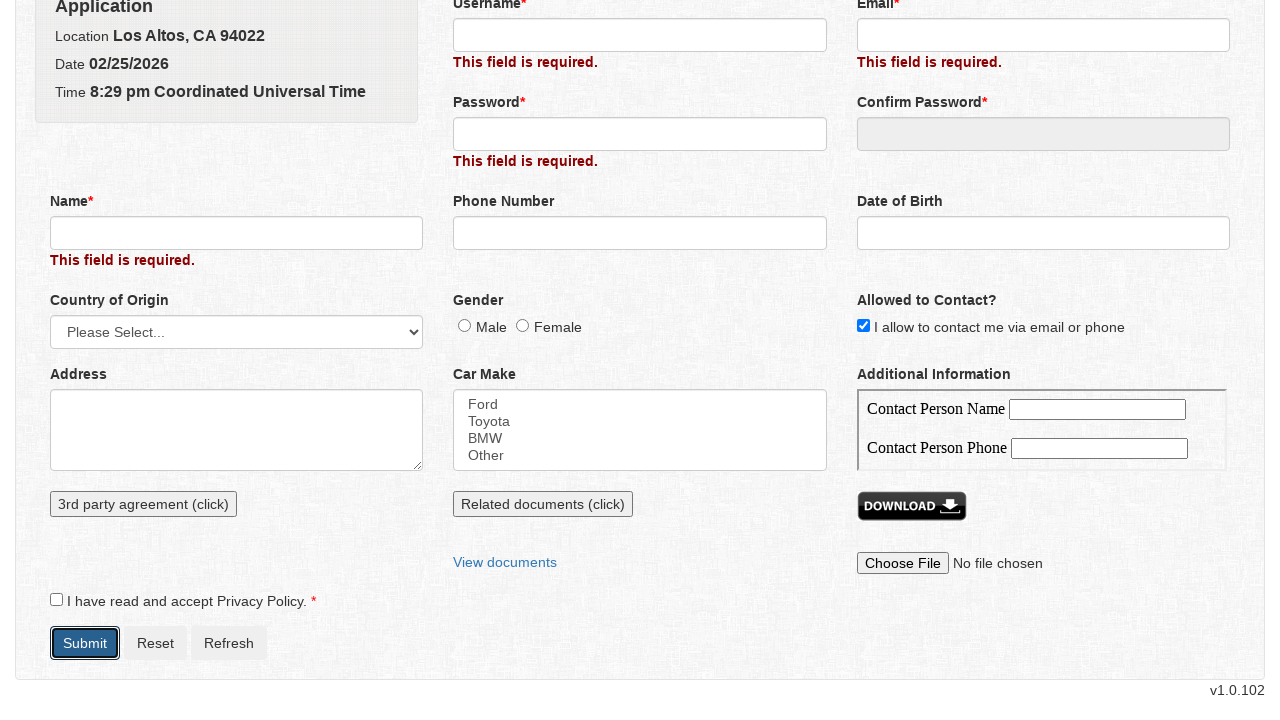